Tests a registration form by filling in required fields (name, username, email, phone, city) and submitting the form, then verifies successful registration message is displayed

Starting URL: http://suninjuly.github.io/registration1.html

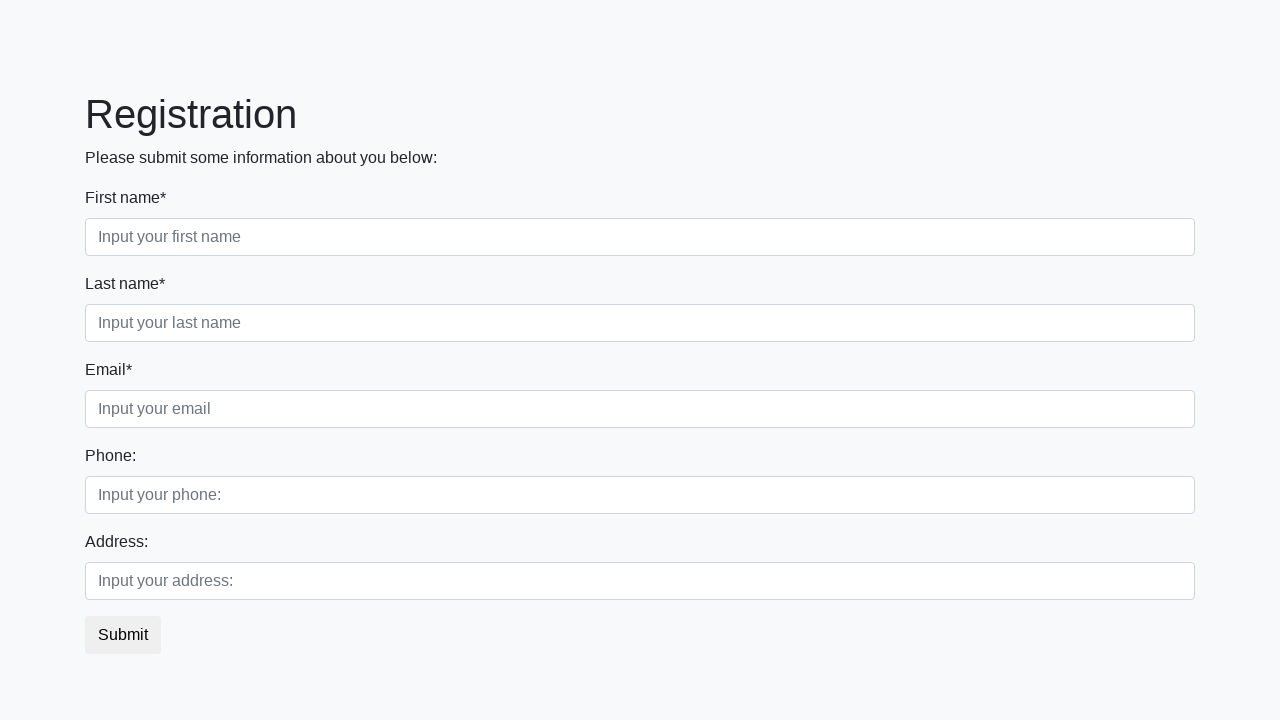

Filled first name field with 'Constantine' on .first_block .first
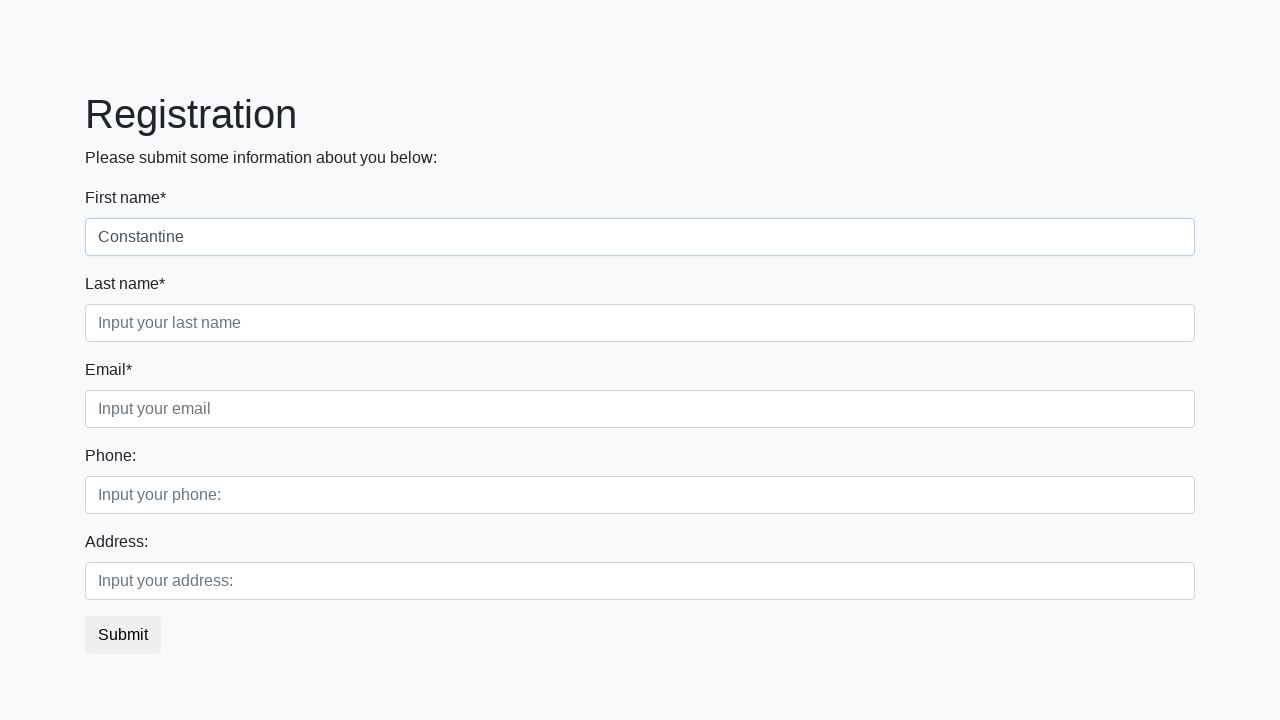

Filled username field with 'Fr0ZT' on .first_block .second
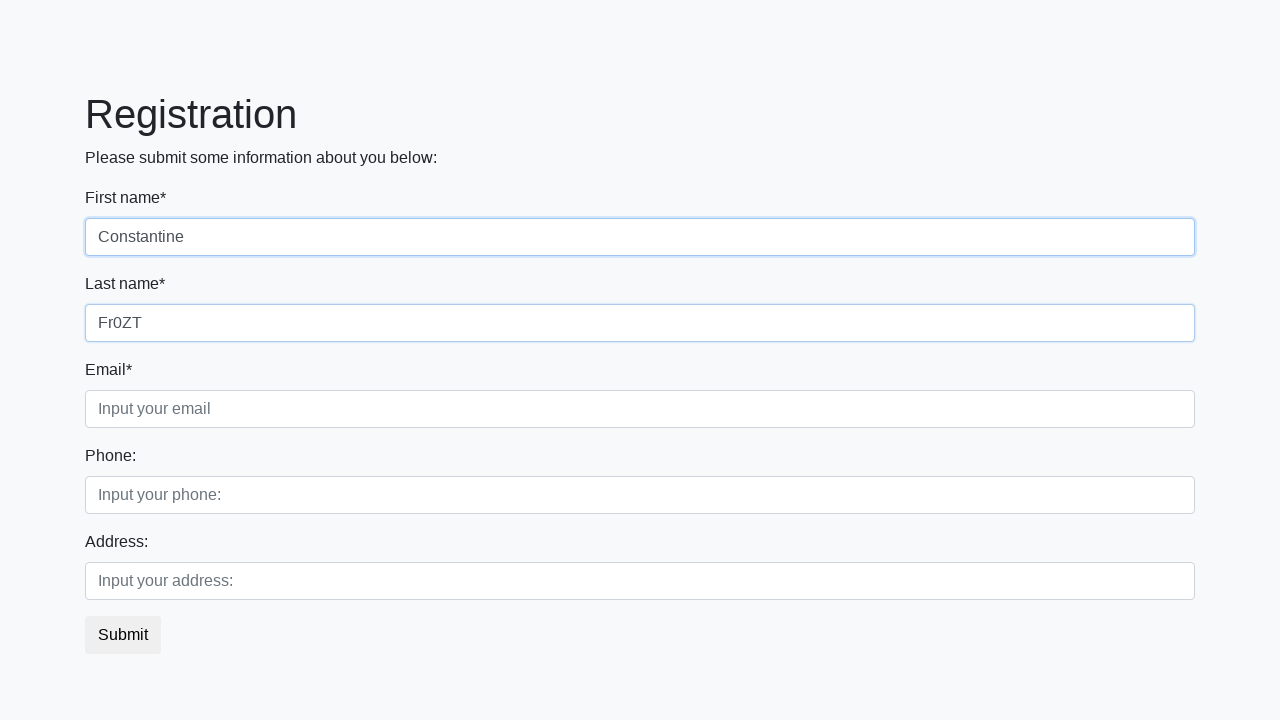

Filled email field with 'newkosss@gmail.com' on .first_block .third
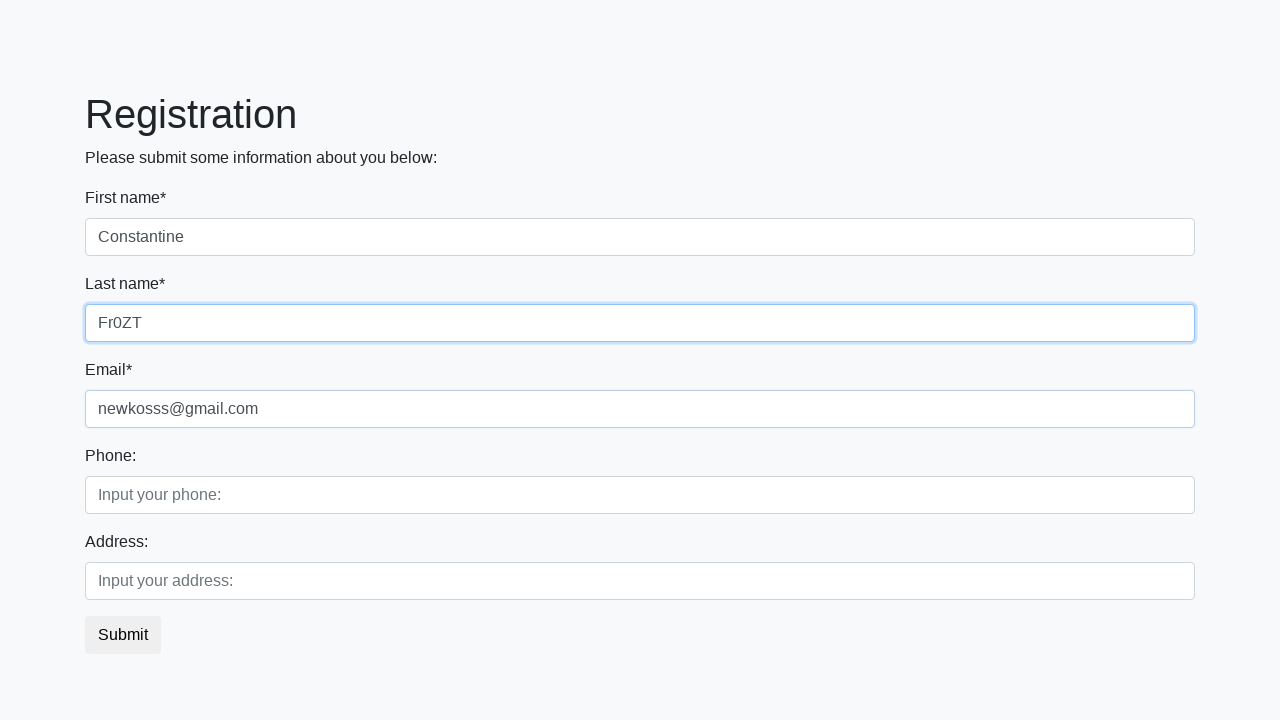

Filled phone number field with '102' on .second_block .first
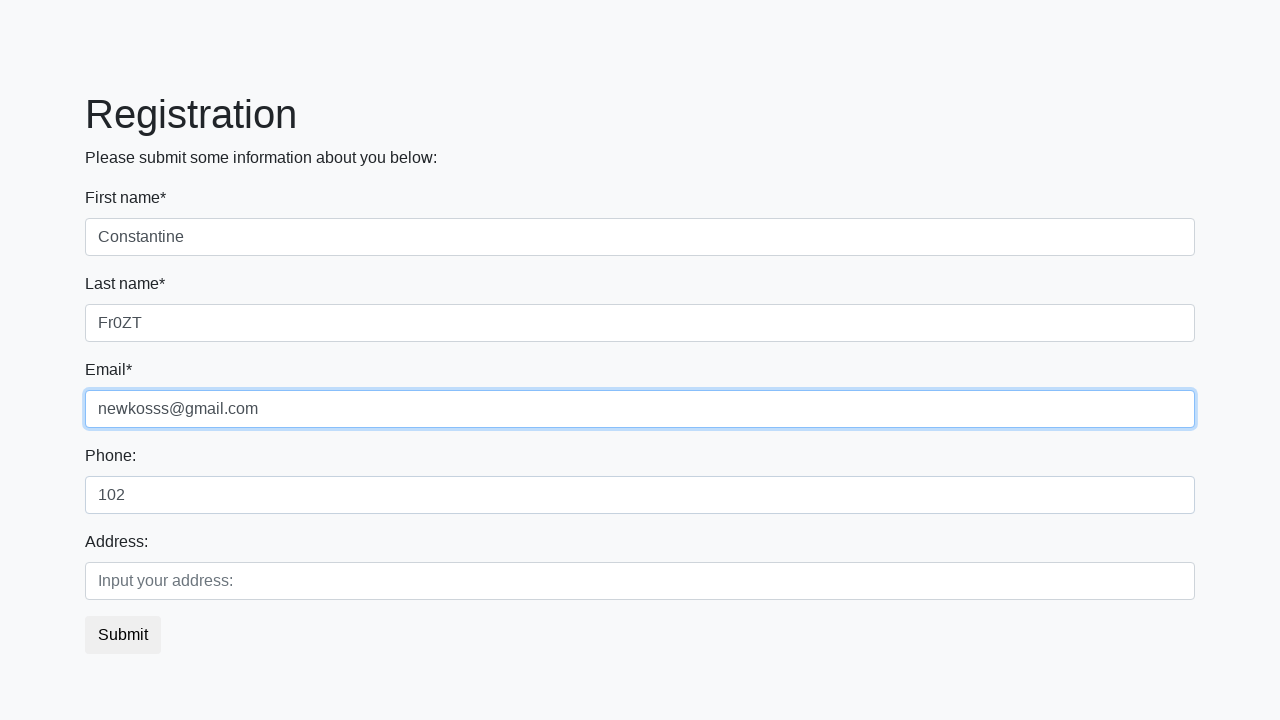

Filled city field with 'Odessa' on .second_block .second
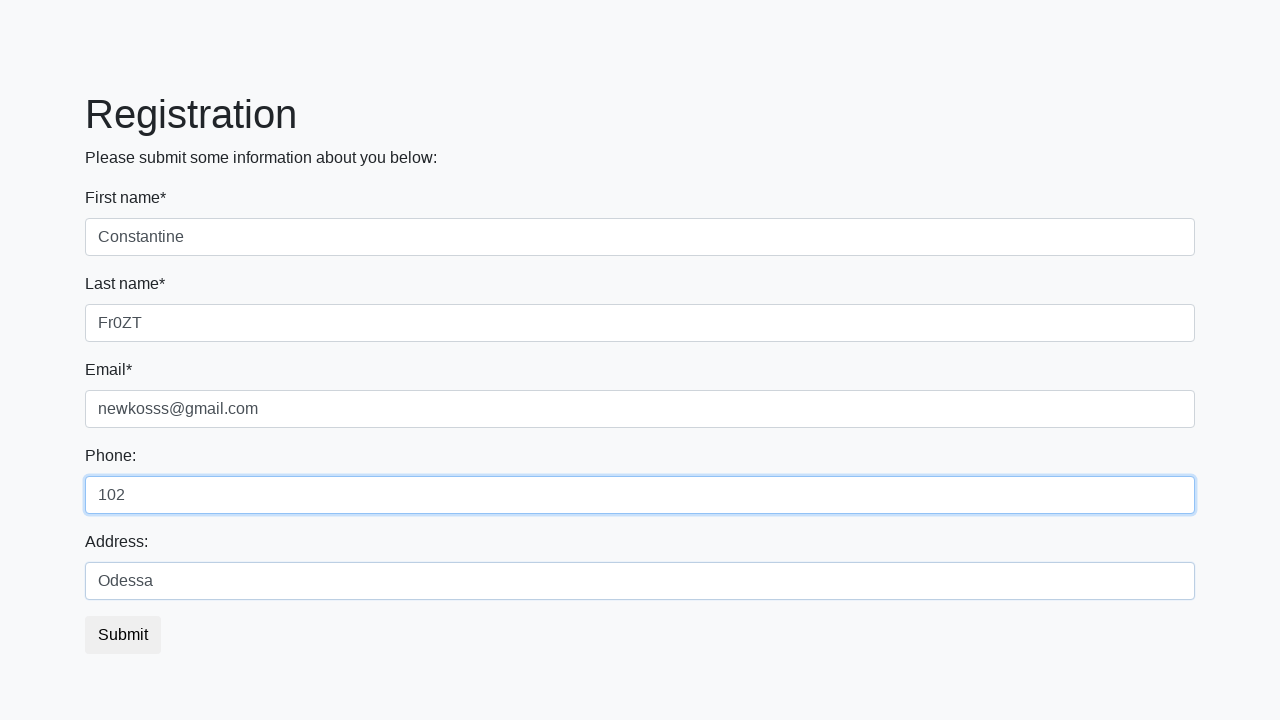

Clicked submit button to register at (123, 635) on button.btn
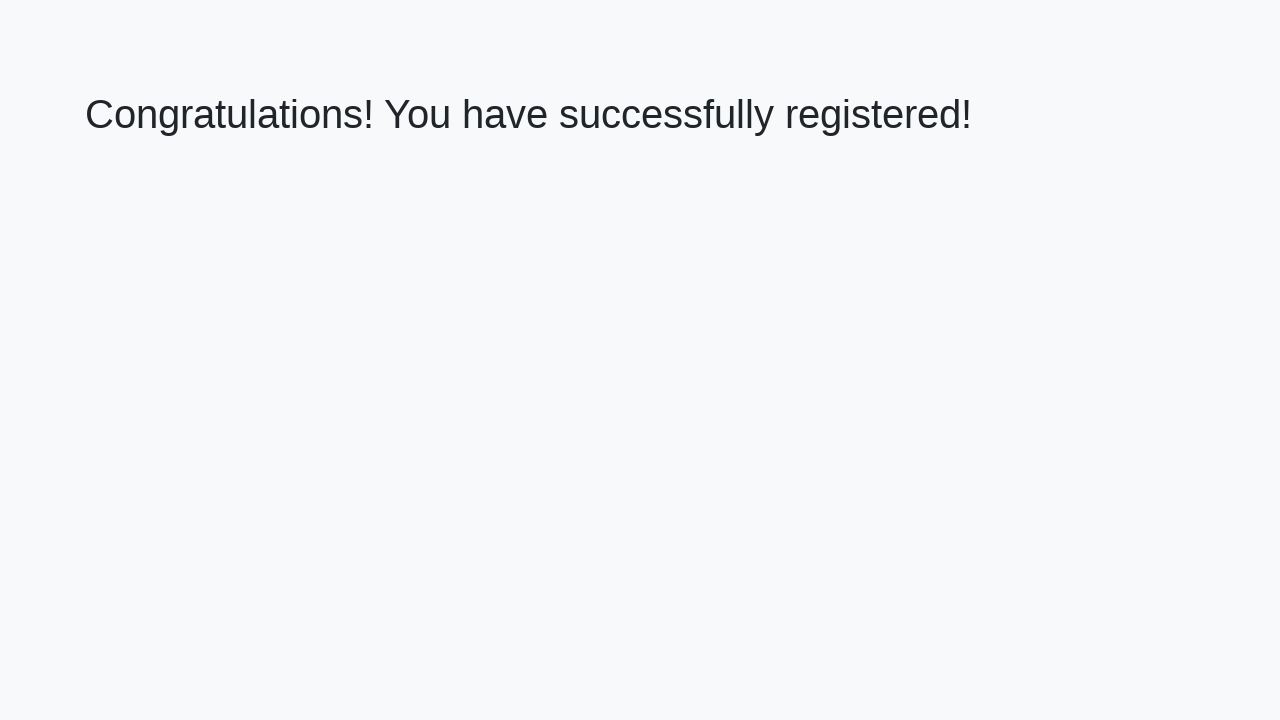

Success message heading loaded
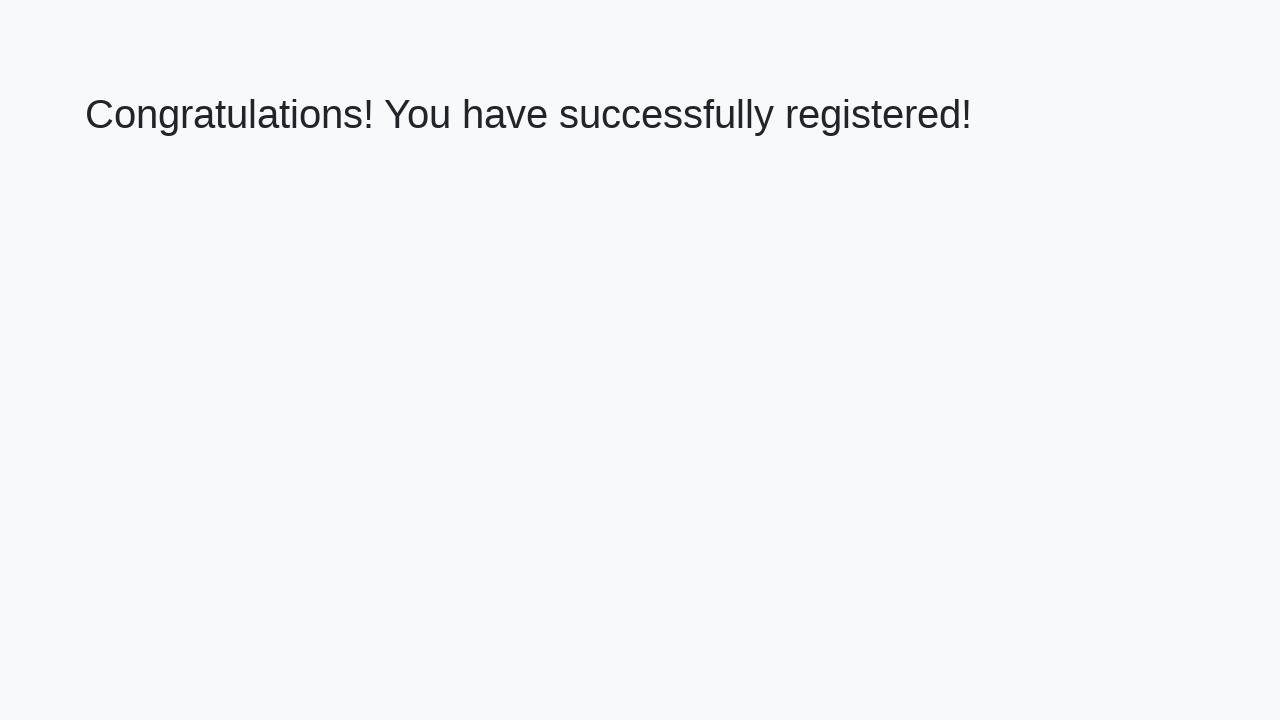

Retrieved success message: 'Congratulations! You have successfully registered!'
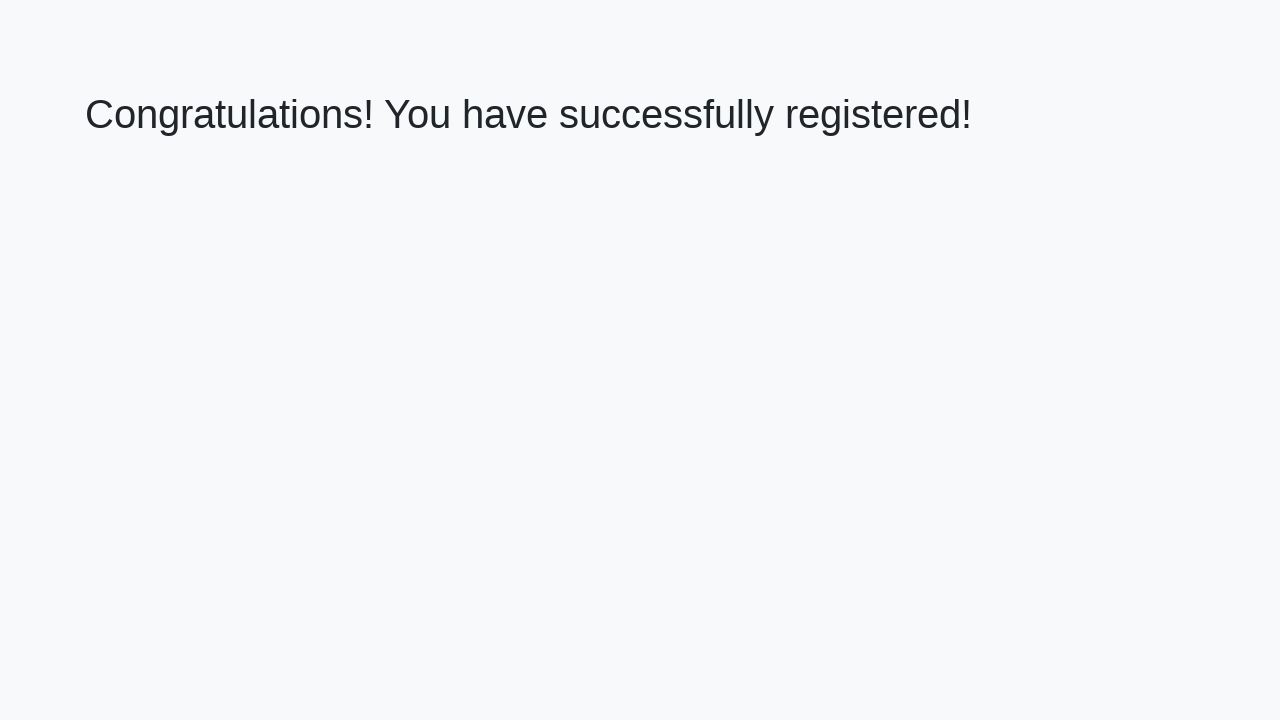

Verified successful registration message displayed
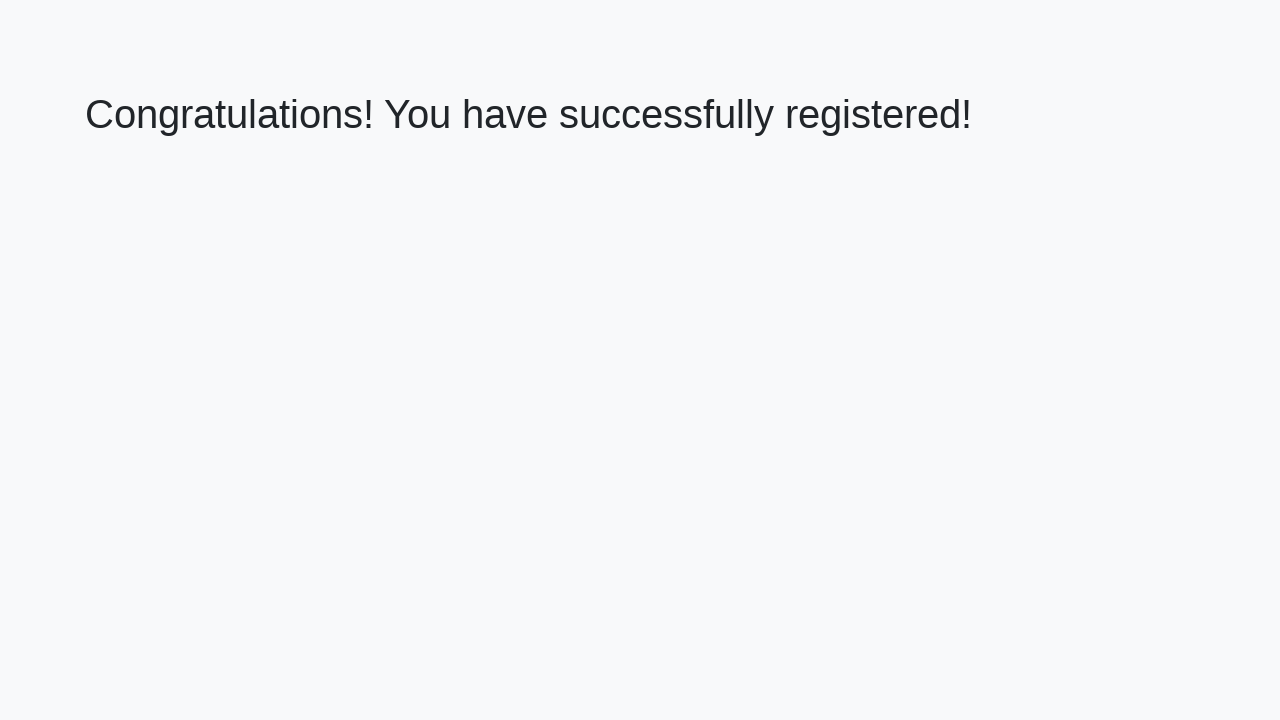

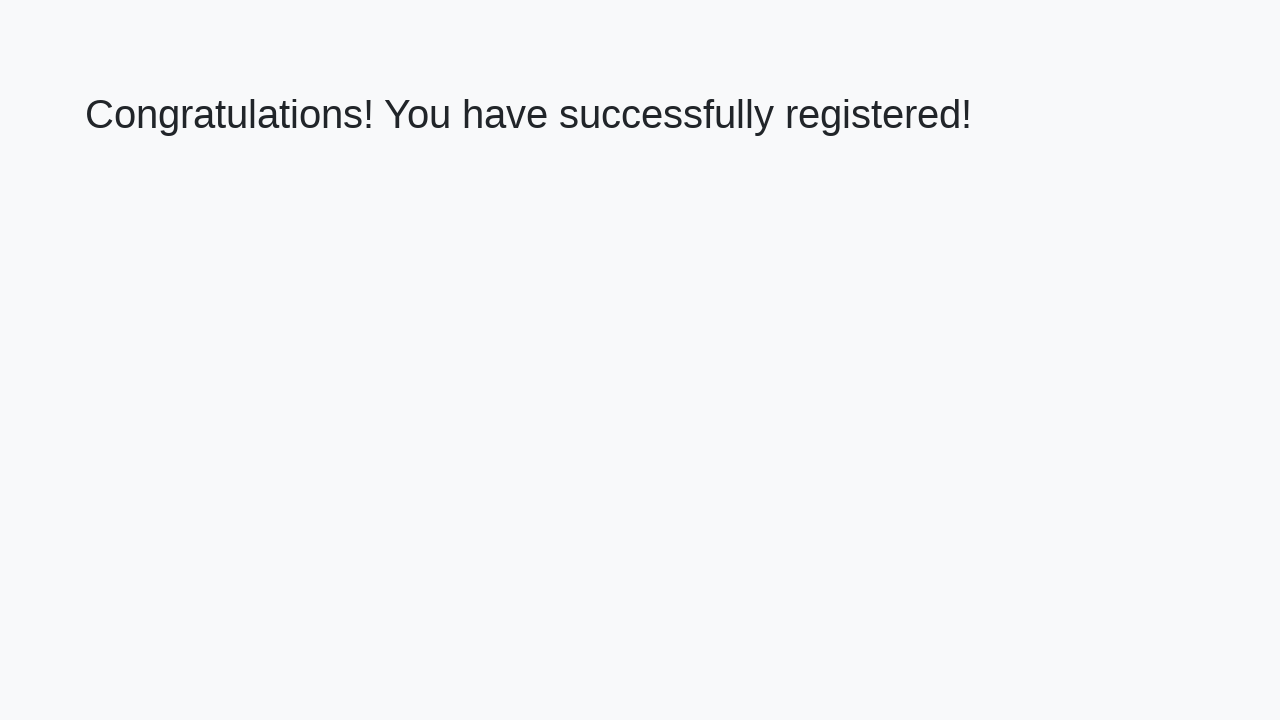